Tests form input functionality on a demo web app by typing a number, using backspace to modify it, then copying and pasting the value to another field using keyboard shortcuts.

Starting URL: https://inderpsingh.blogspot.com/2014/08/demowebapp_24.html

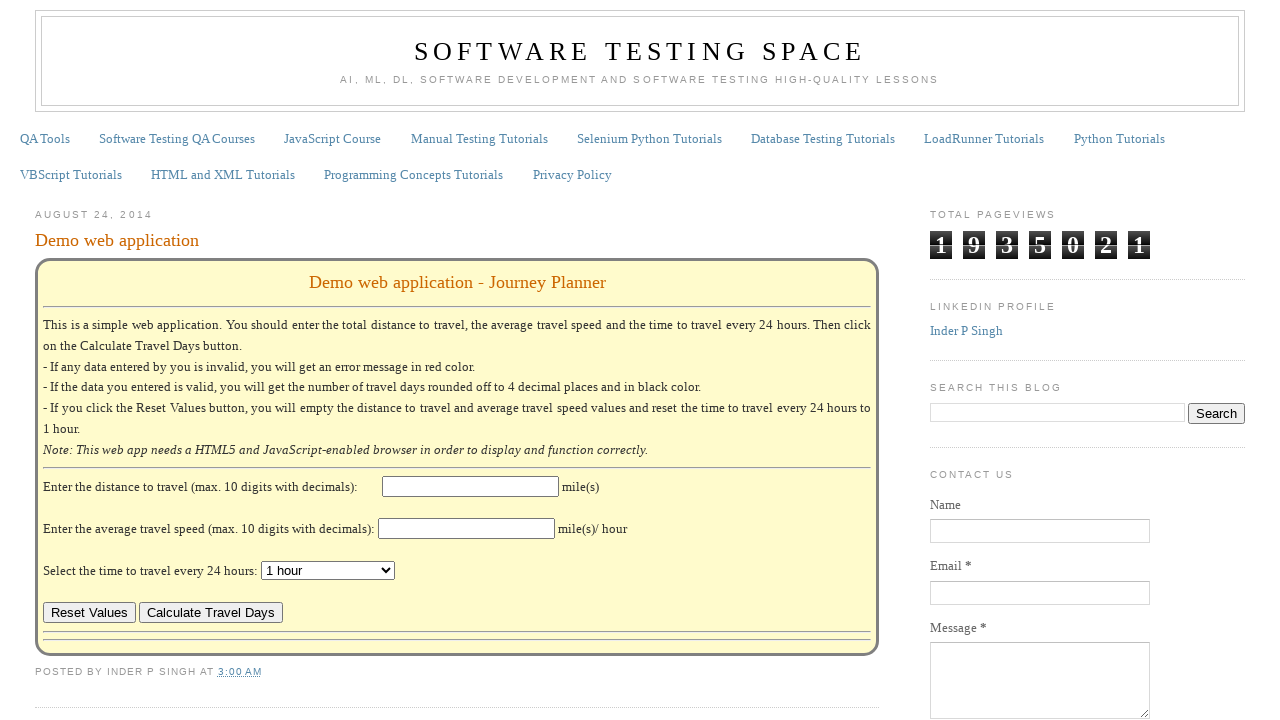

Waited for distance input field to load
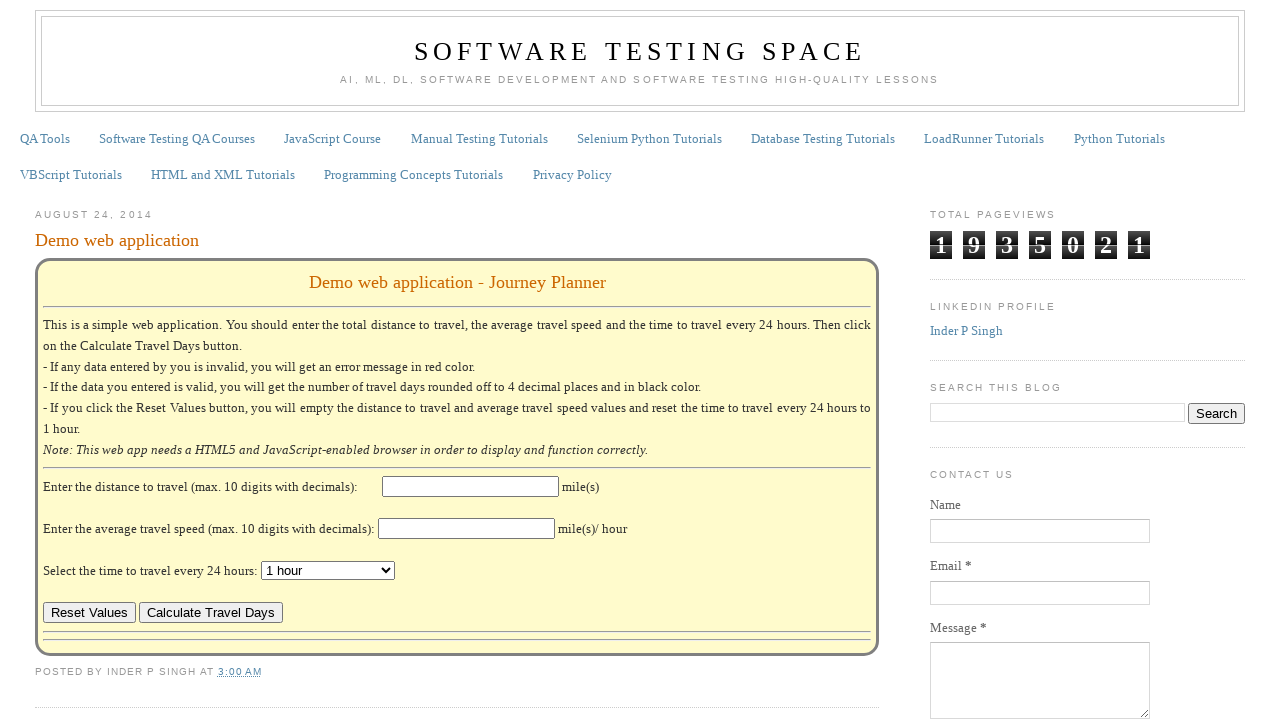

Clicked on distance input field to focus it
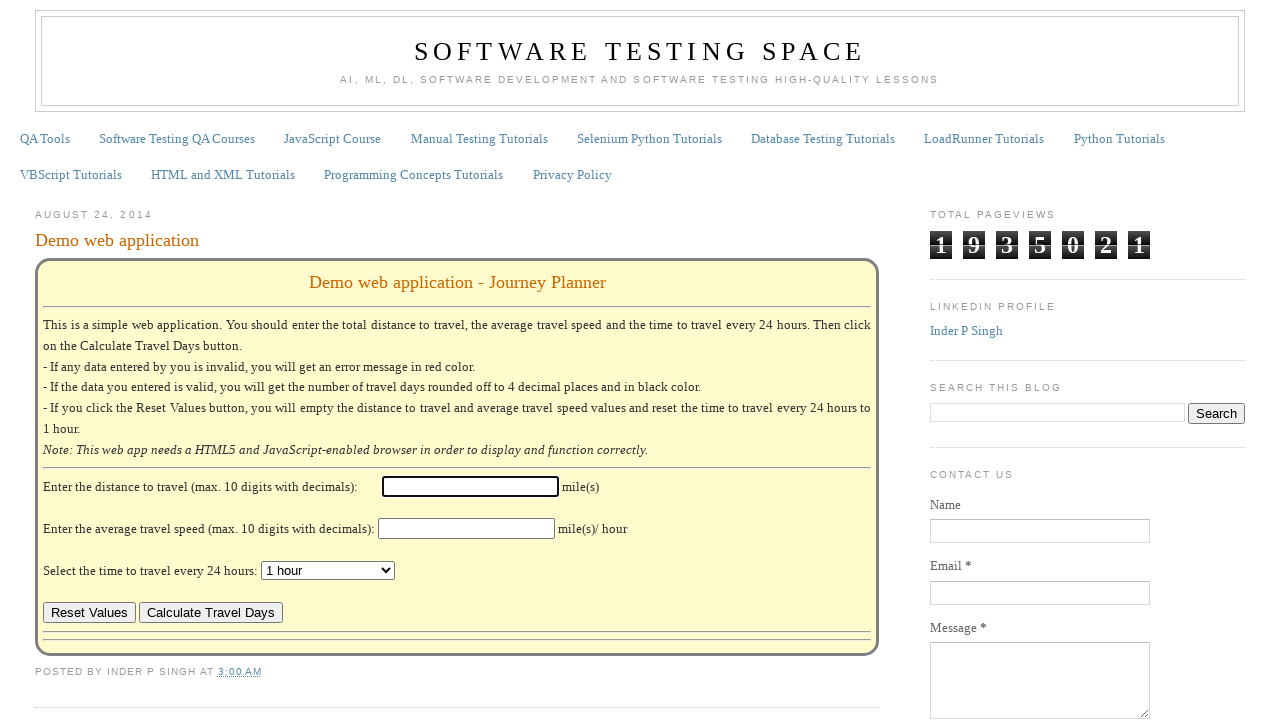

Typed initial value '123456.78' into distance field
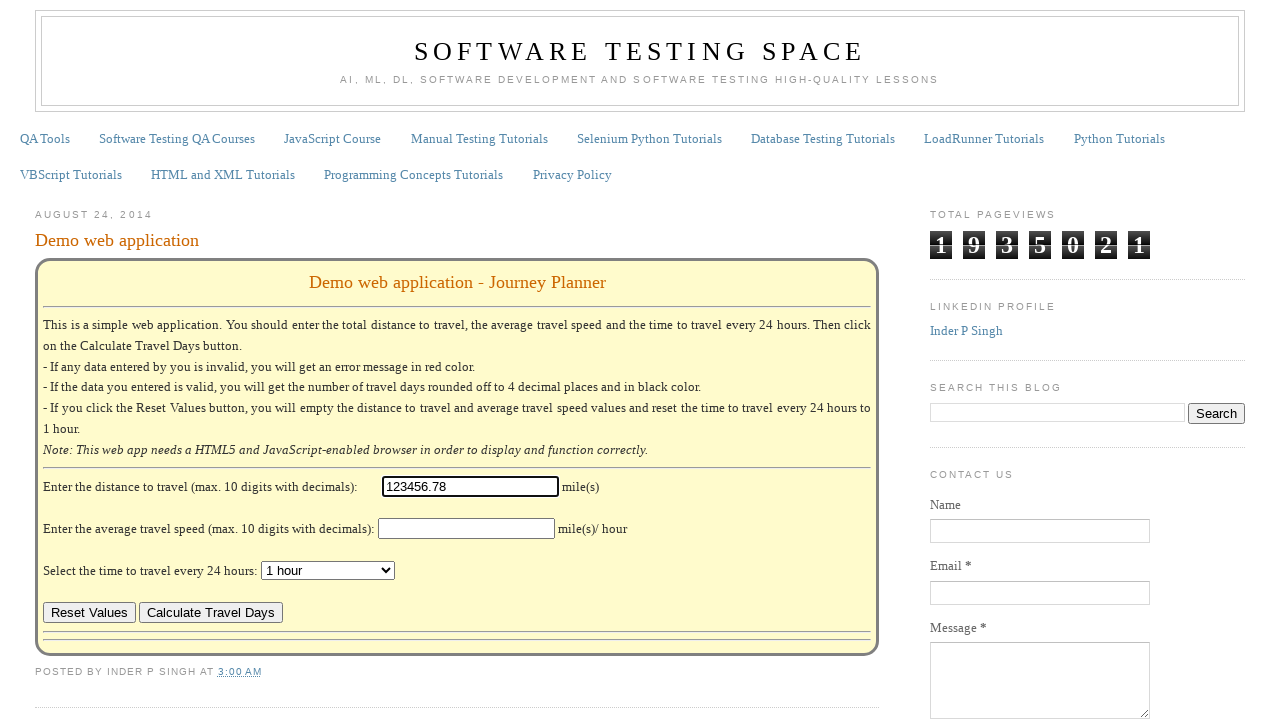

Pressed backspace once to remove a character
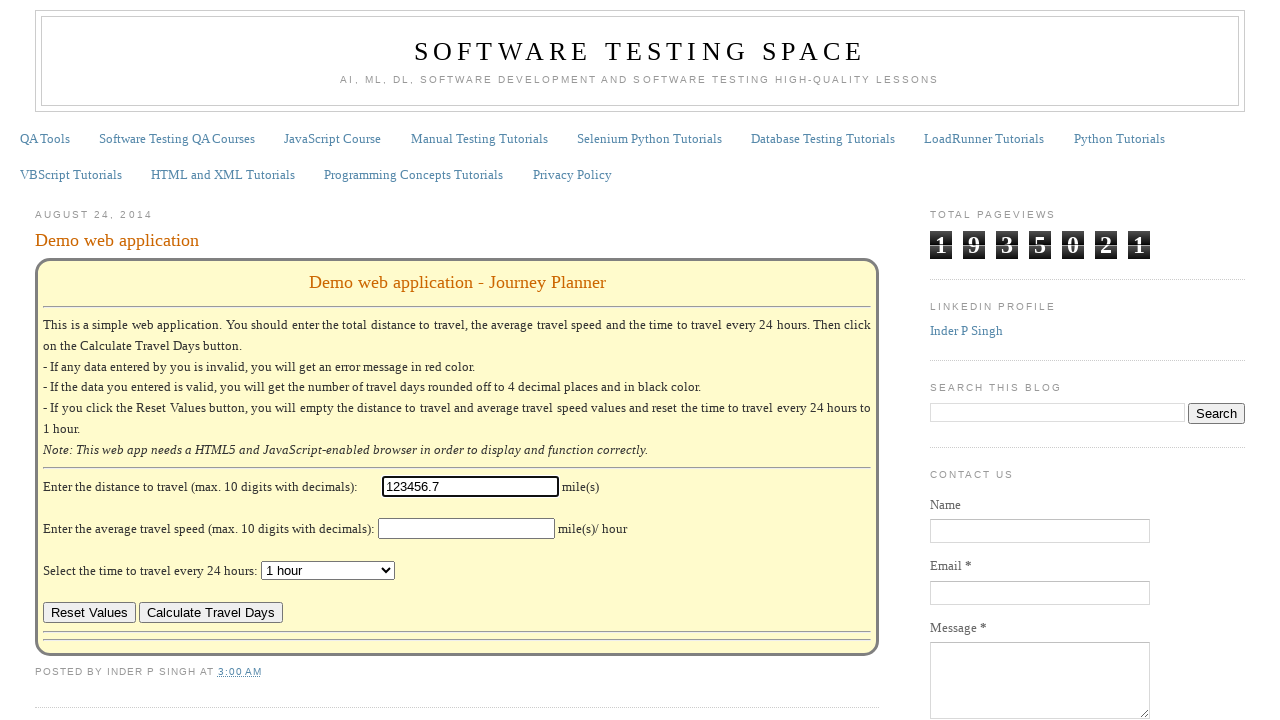

Pressed backspace twice to remove another character
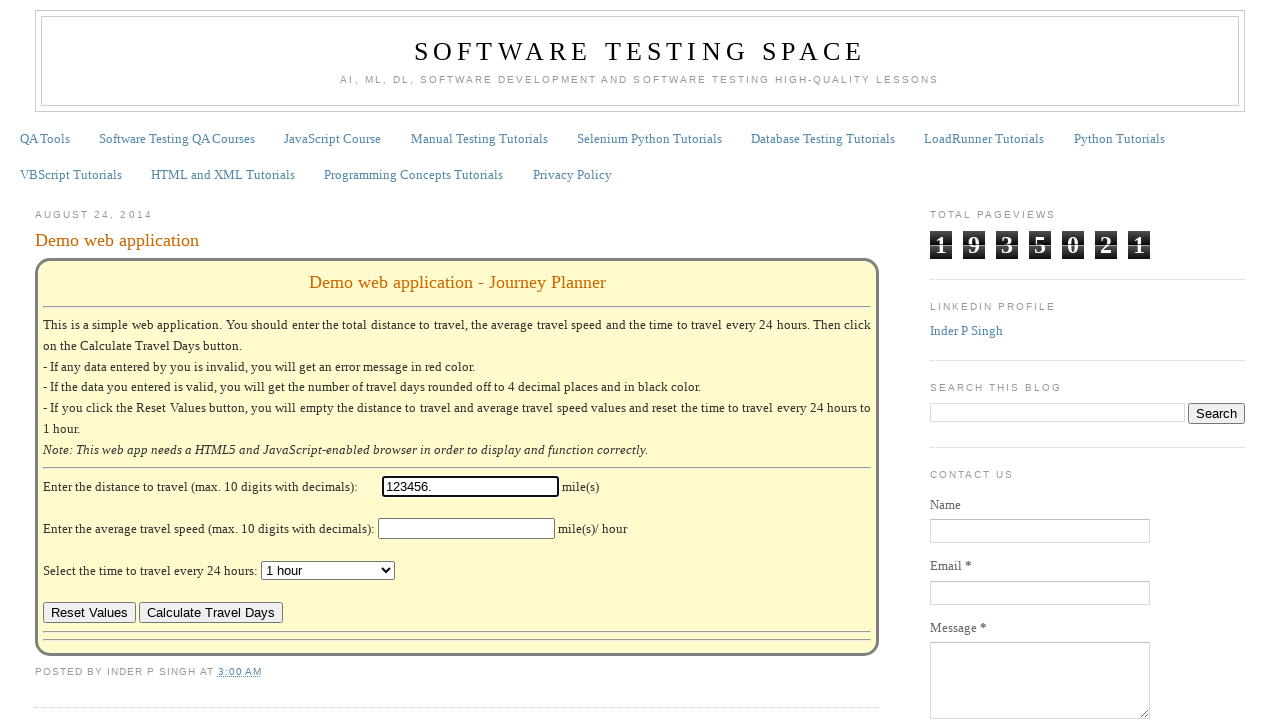

Pressed backspace three times to remove final character, leaving '123456'
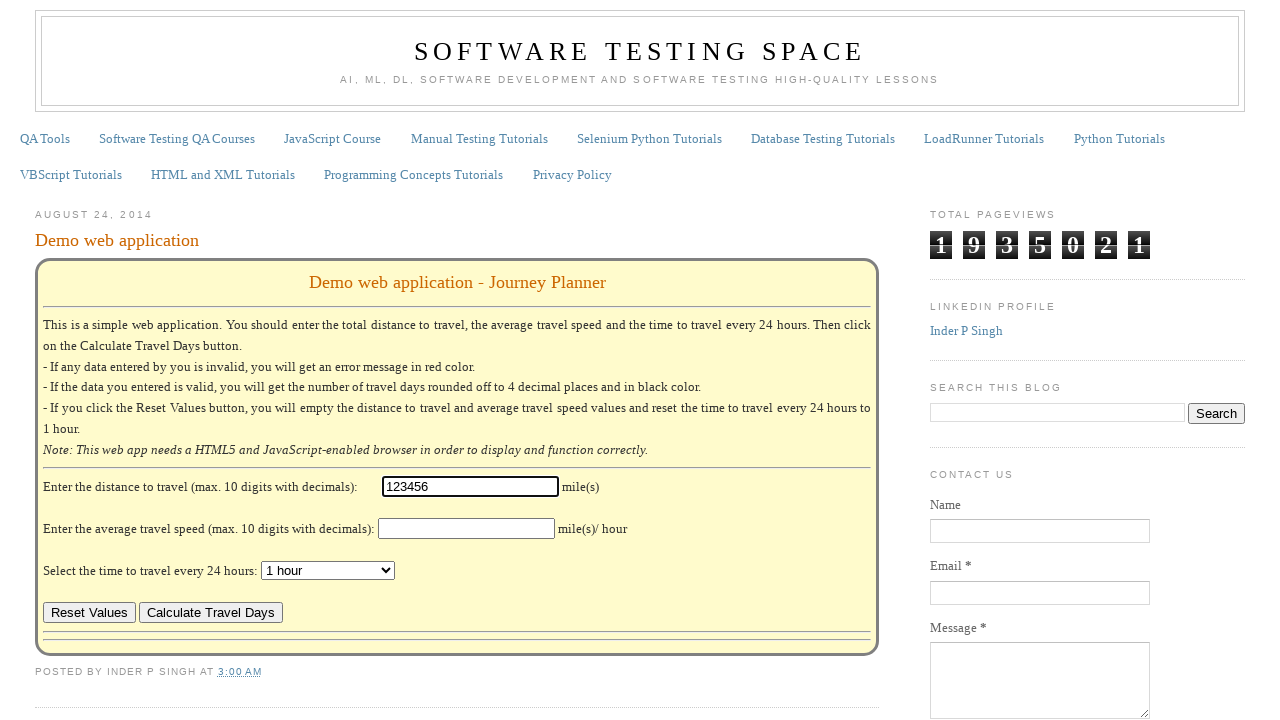

Selected all text in distance field using Ctrl+A
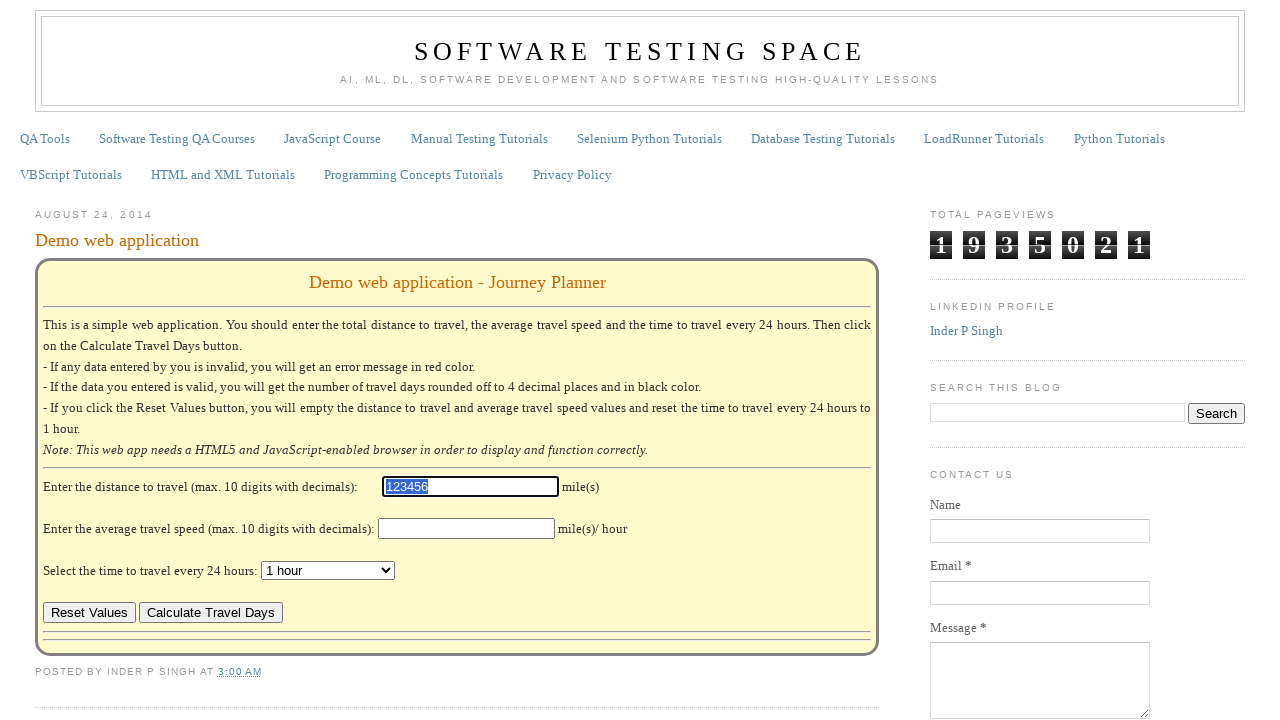

Copied selected text to clipboard using Ctrl+C
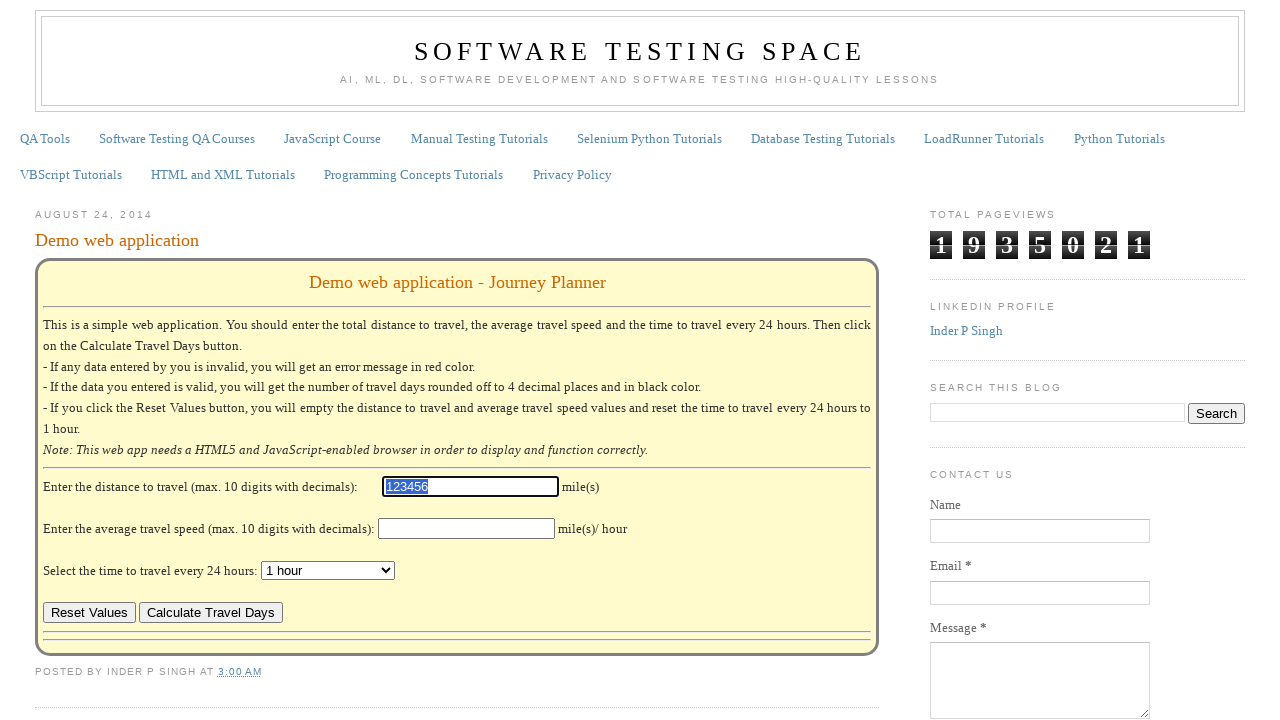

Waited 500ms for clipboard operation to complete
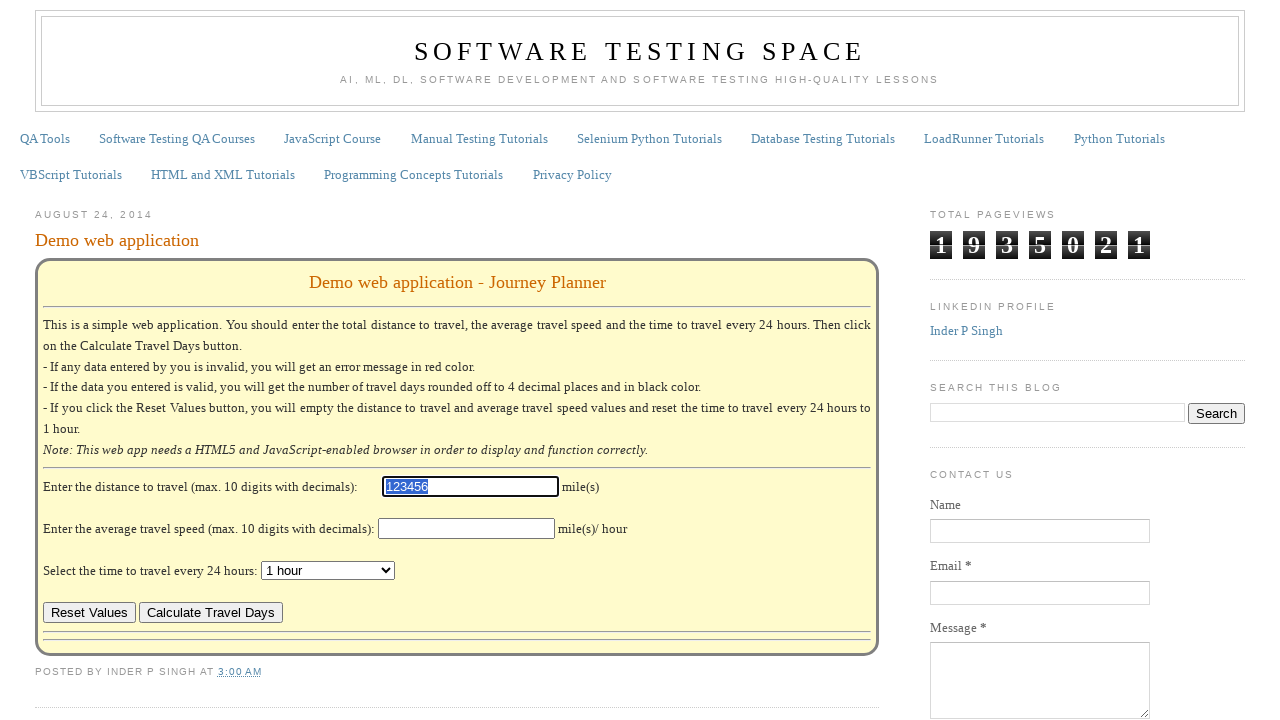

Pressed Tab to move focus to next input field
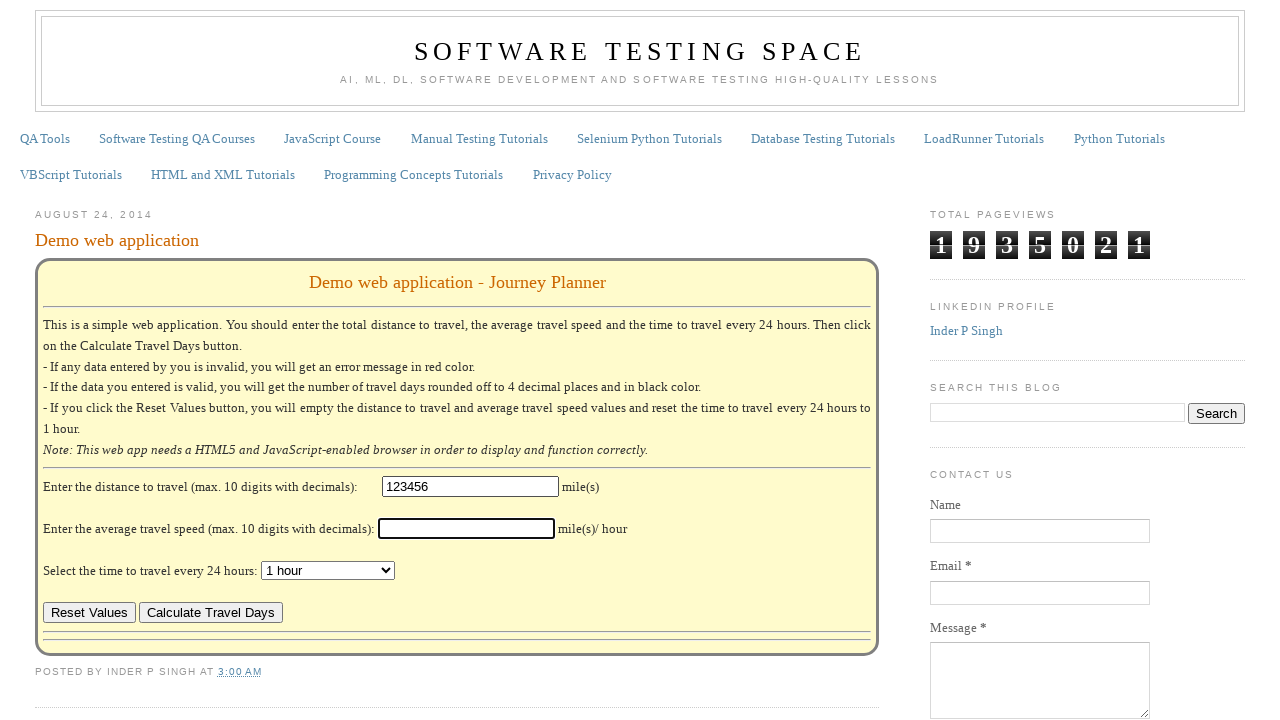

Pasted copied value into next field using Ctrl+V
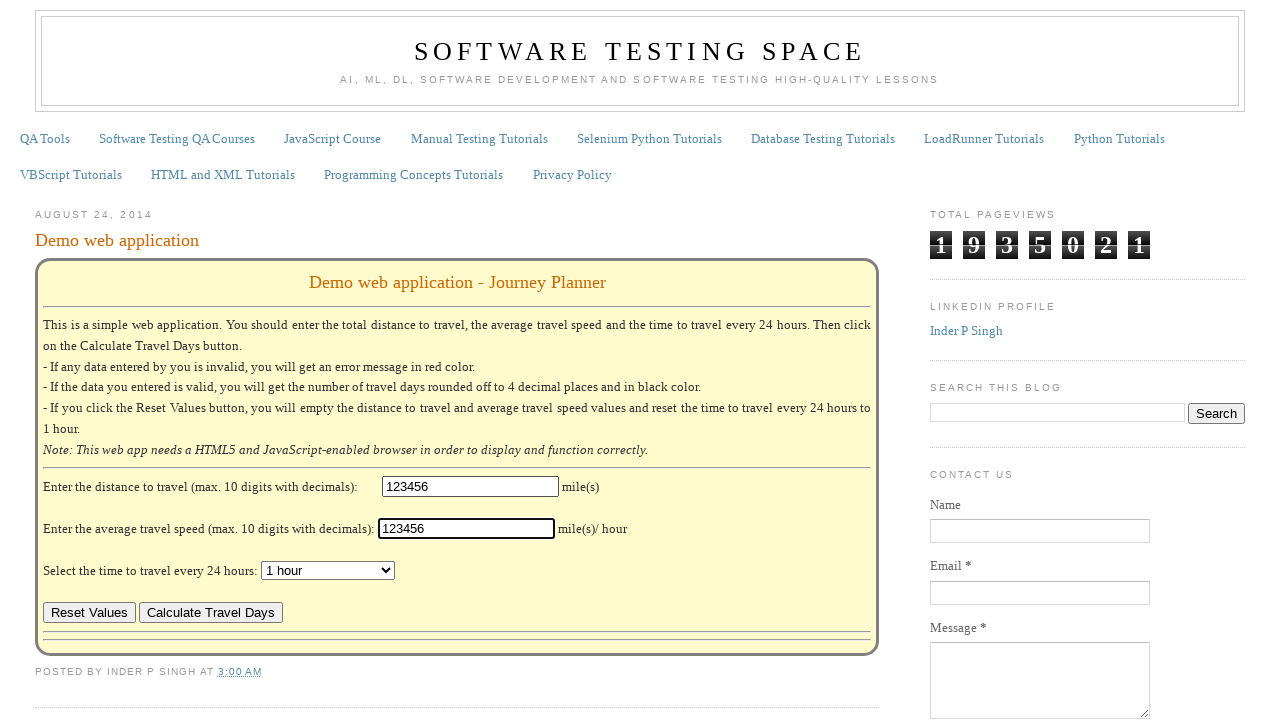

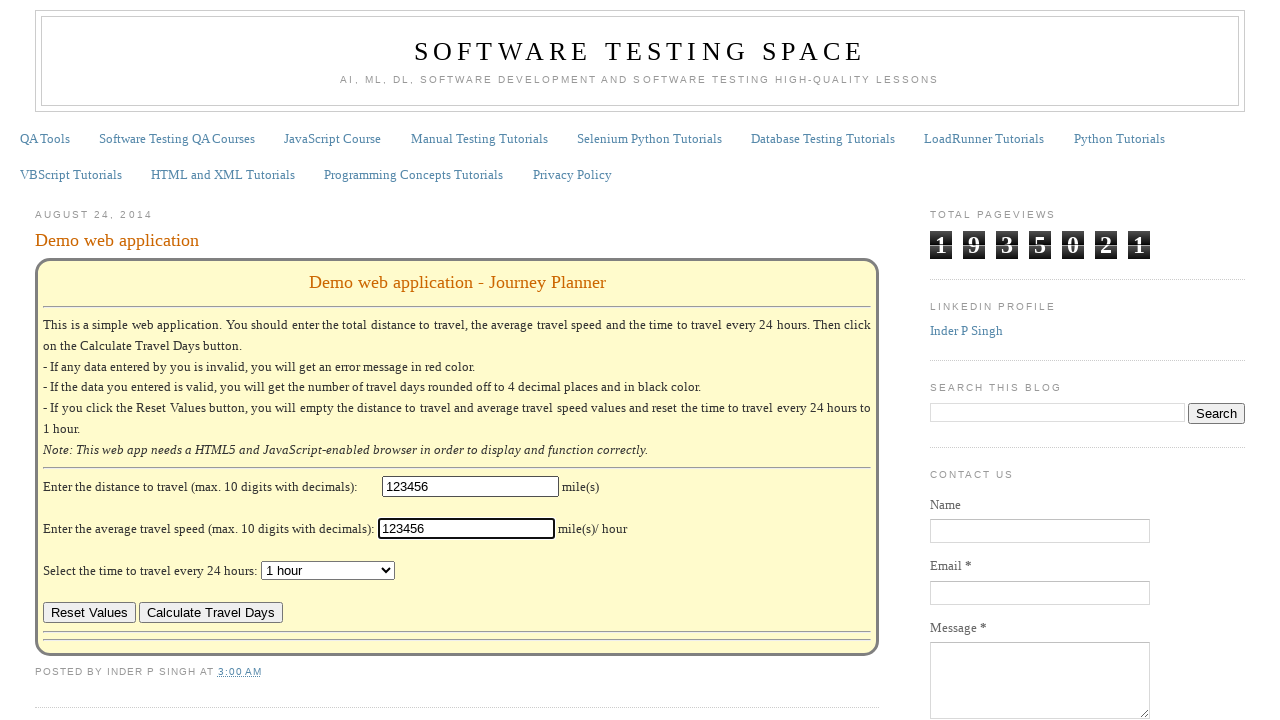